Tests browser back button navigation between different filter views (All, Active, Completed).

Starting URL: https://demo.playwright.dev/todomvc

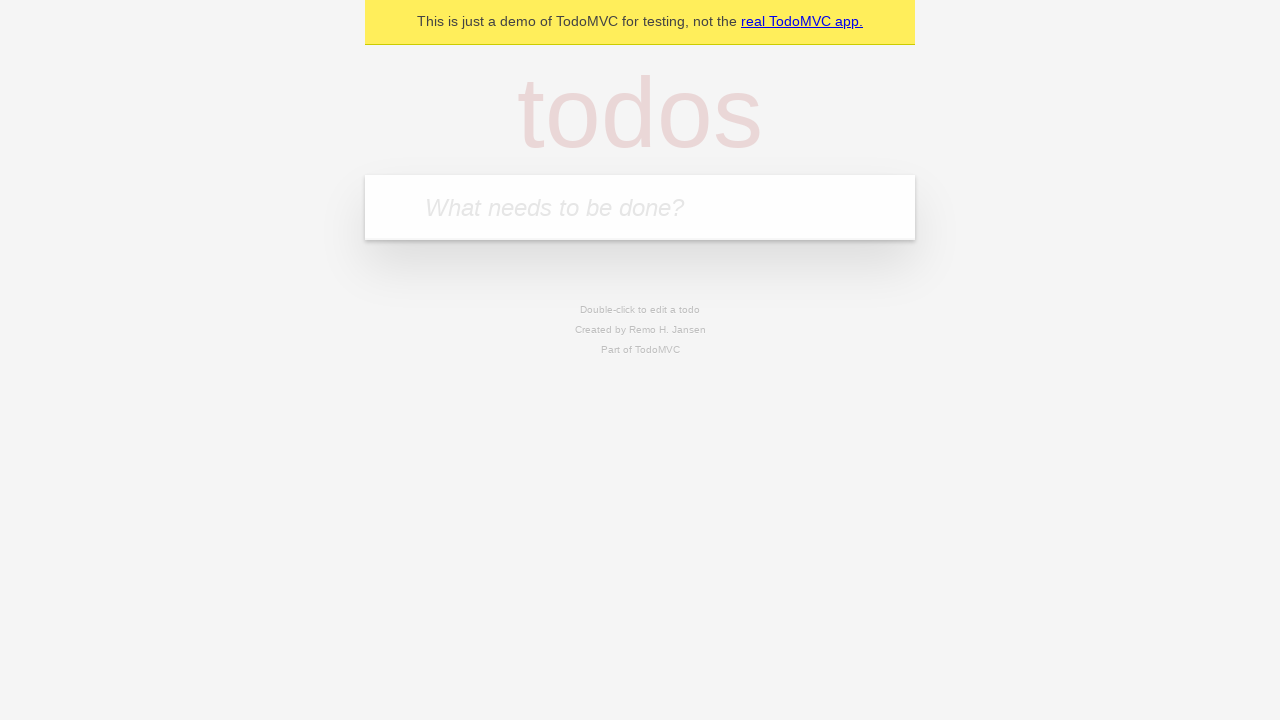

Filled todo input with 'buy some cheese' on internal:attr=[placeholder="What needs to be done?"i]
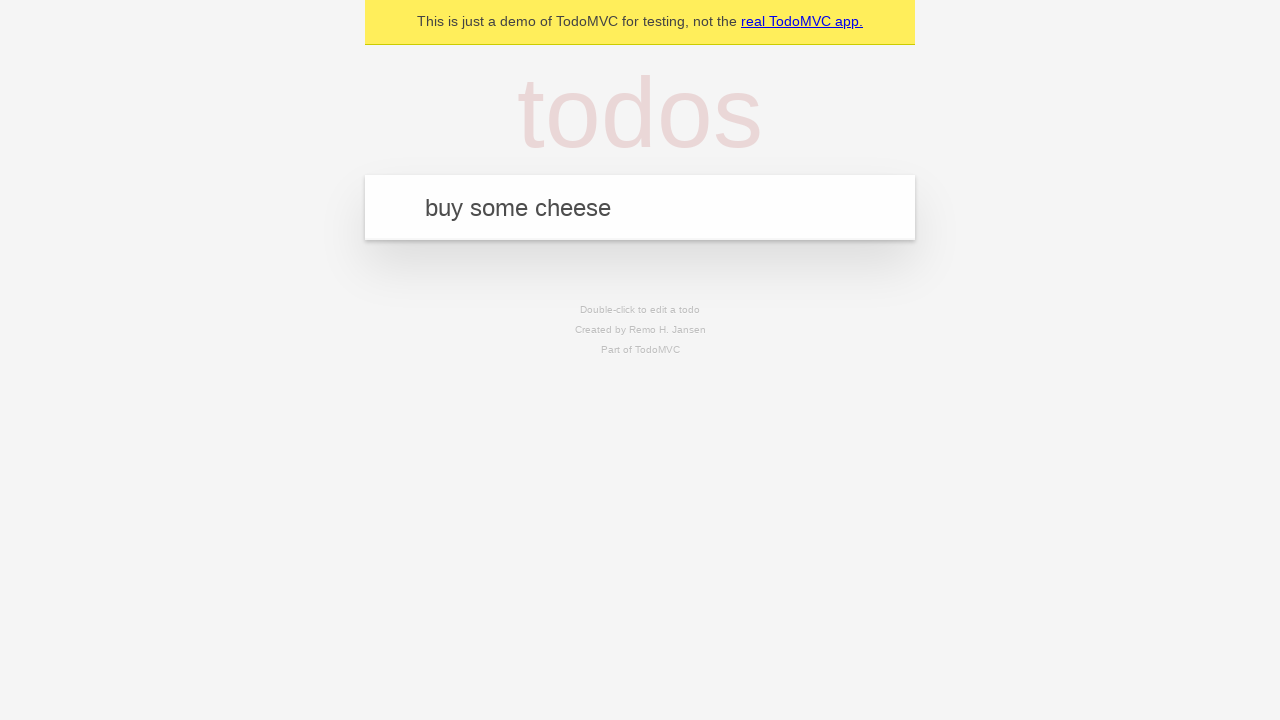

Pressed Enter to add first todo on internal:attr=[placeholder="What needs to be done?"i]
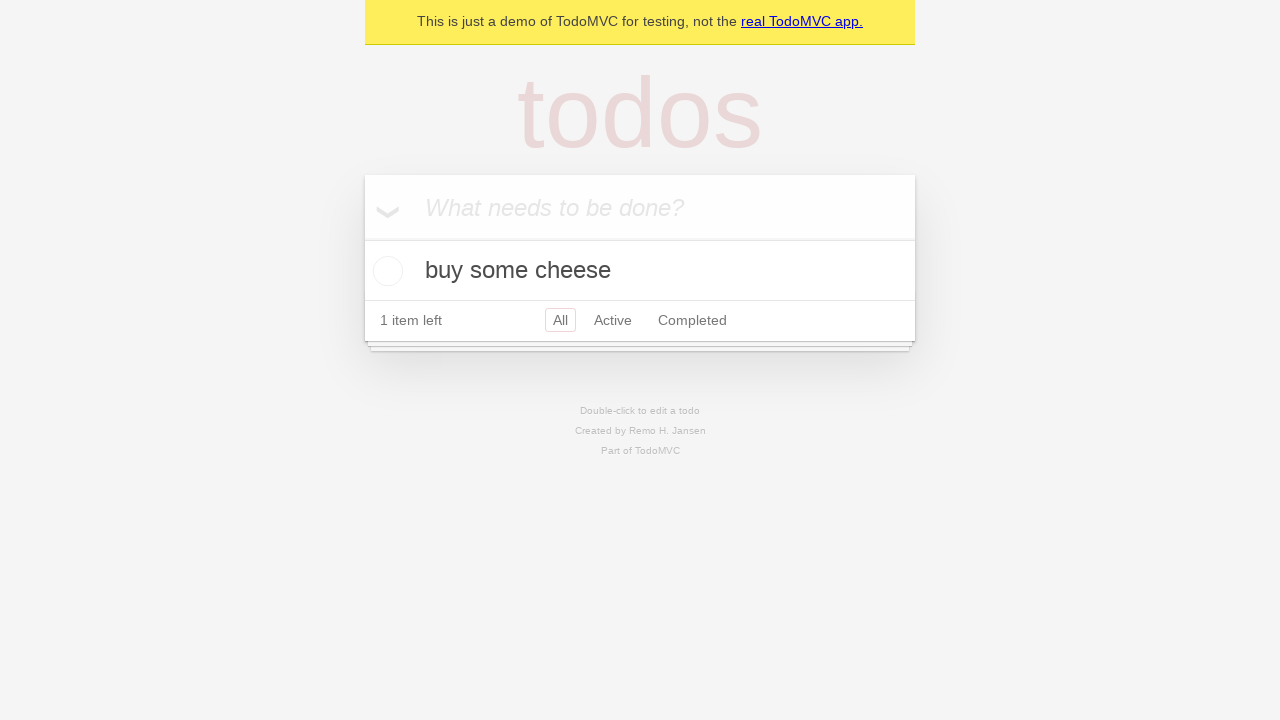

Filled todo input with 'feed the cat' on internal:attr=[placeholder="What needs to be done?"i]
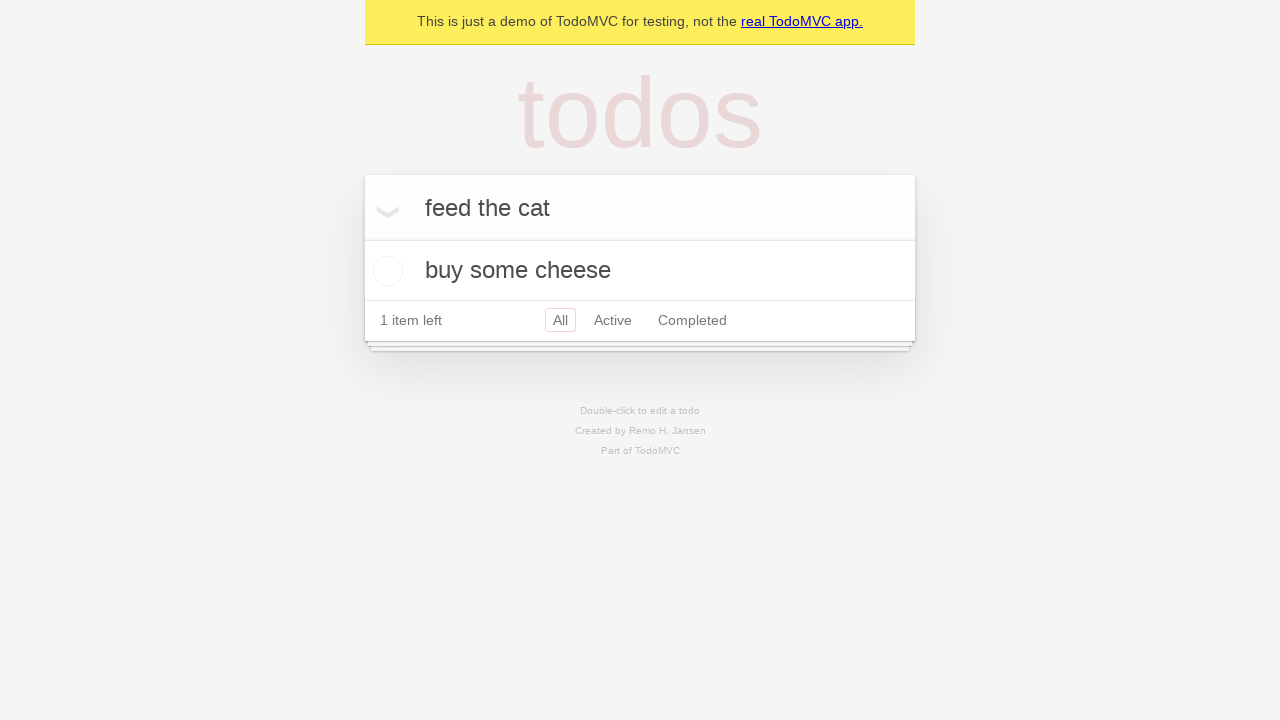

Pressed Enter to add second todo on internal:attr=[placeholder="What needs to be done?"i]
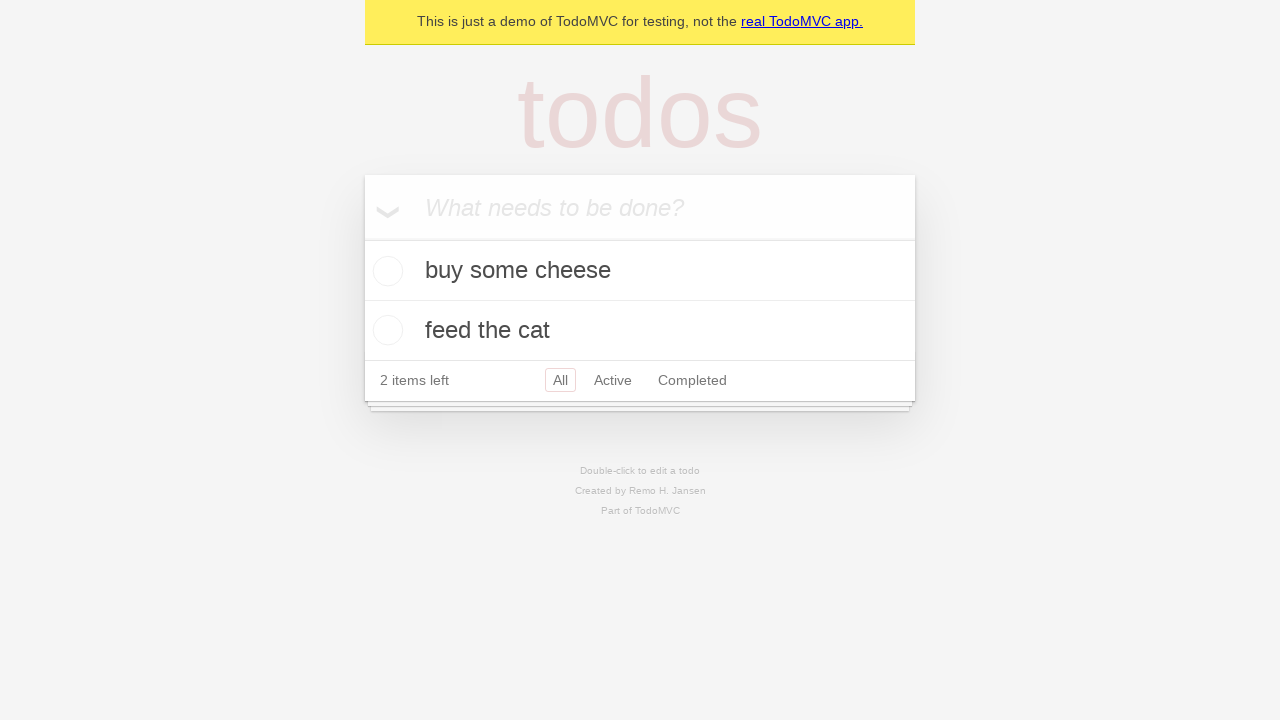

Filled todo input with 'book a doctors appointment' on internal:attr=[placeholder="What needs to be done?"i]
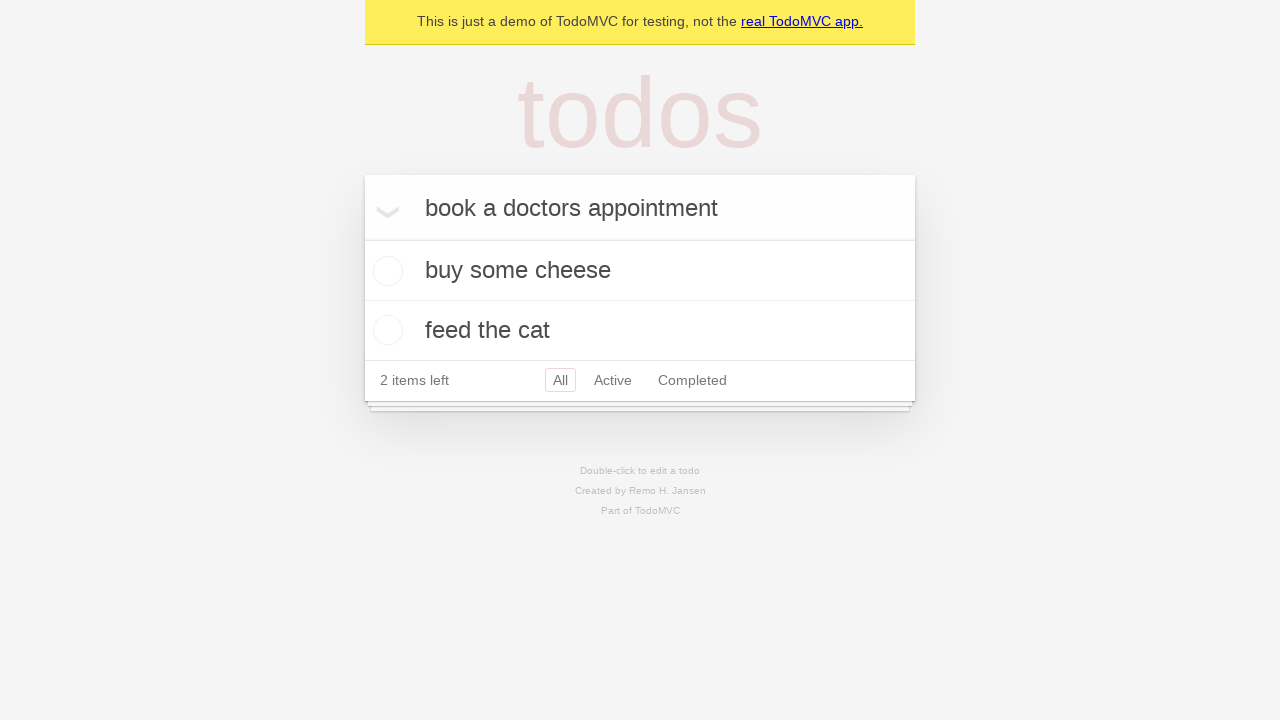

Pressed Enter to add third todo on internal:attr=[placeholder="What needs to be done?"i]
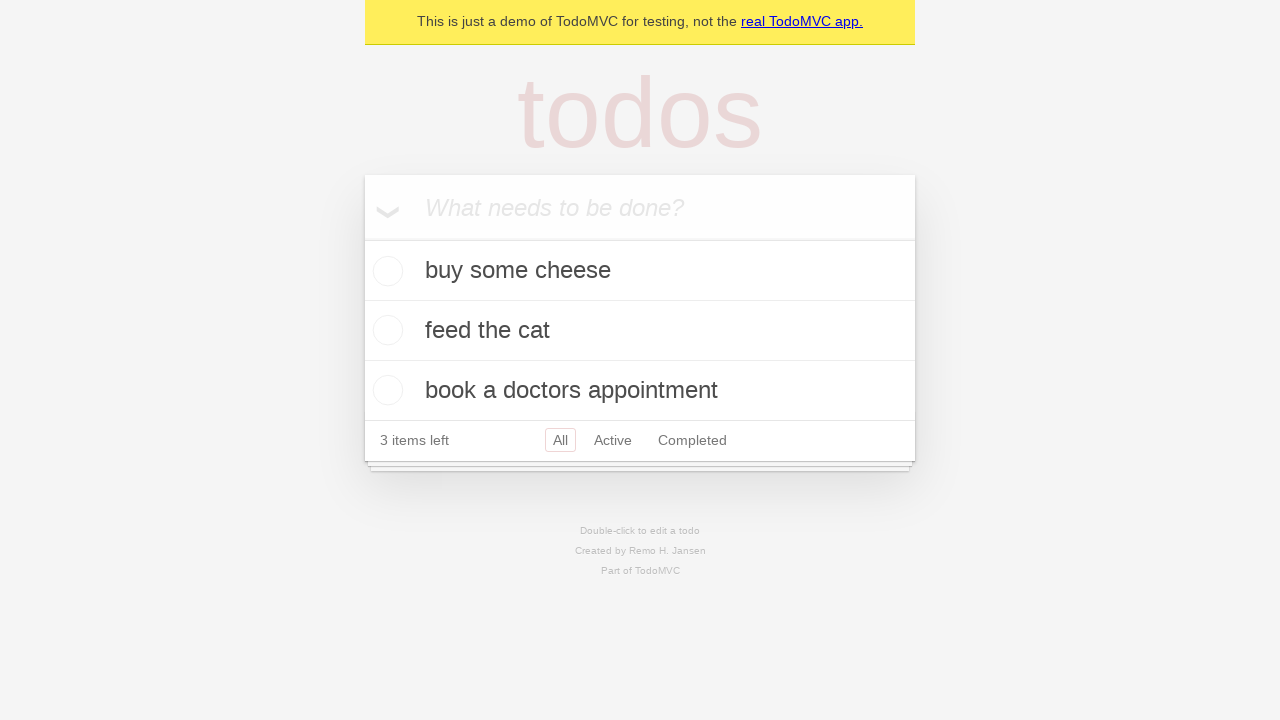

Checked the second todo item at (385, 330) on internal:testid=[data-testid="todo-item"s] >> nth=1 >> internal:role=checkbox
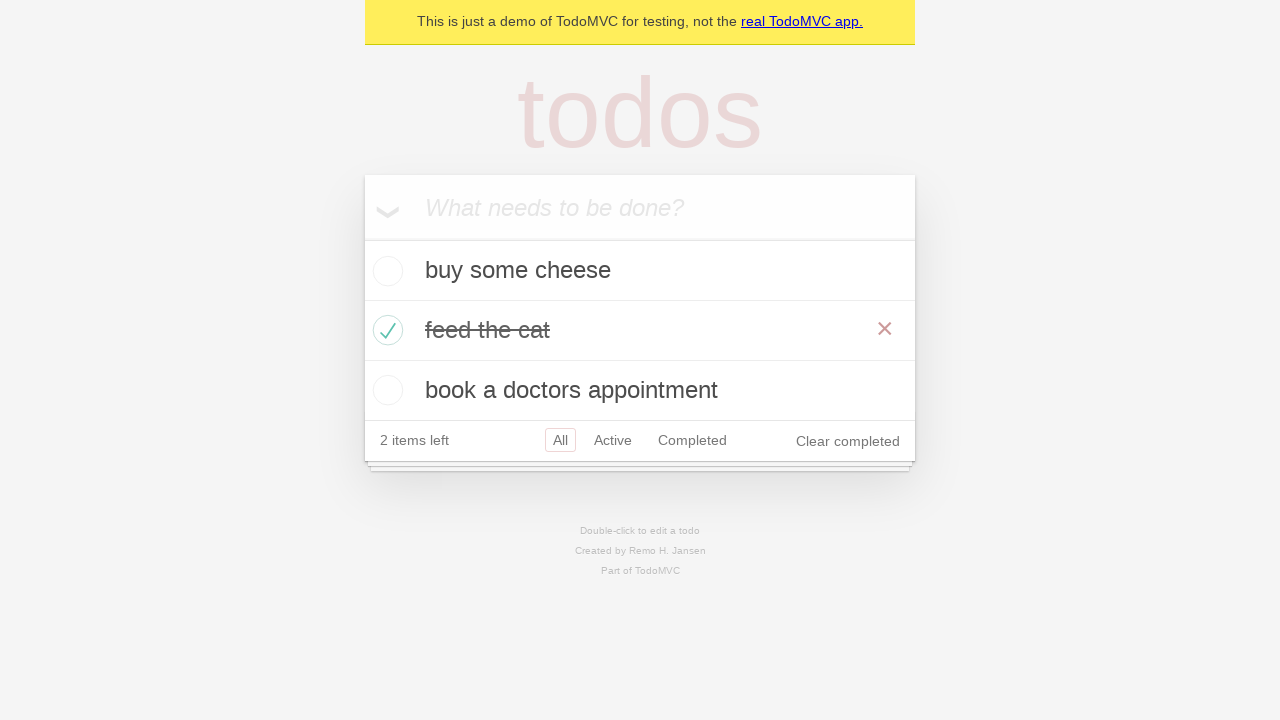

Clicked 'All' filter link at (560, 440) on internal:role=link[name="All"i]
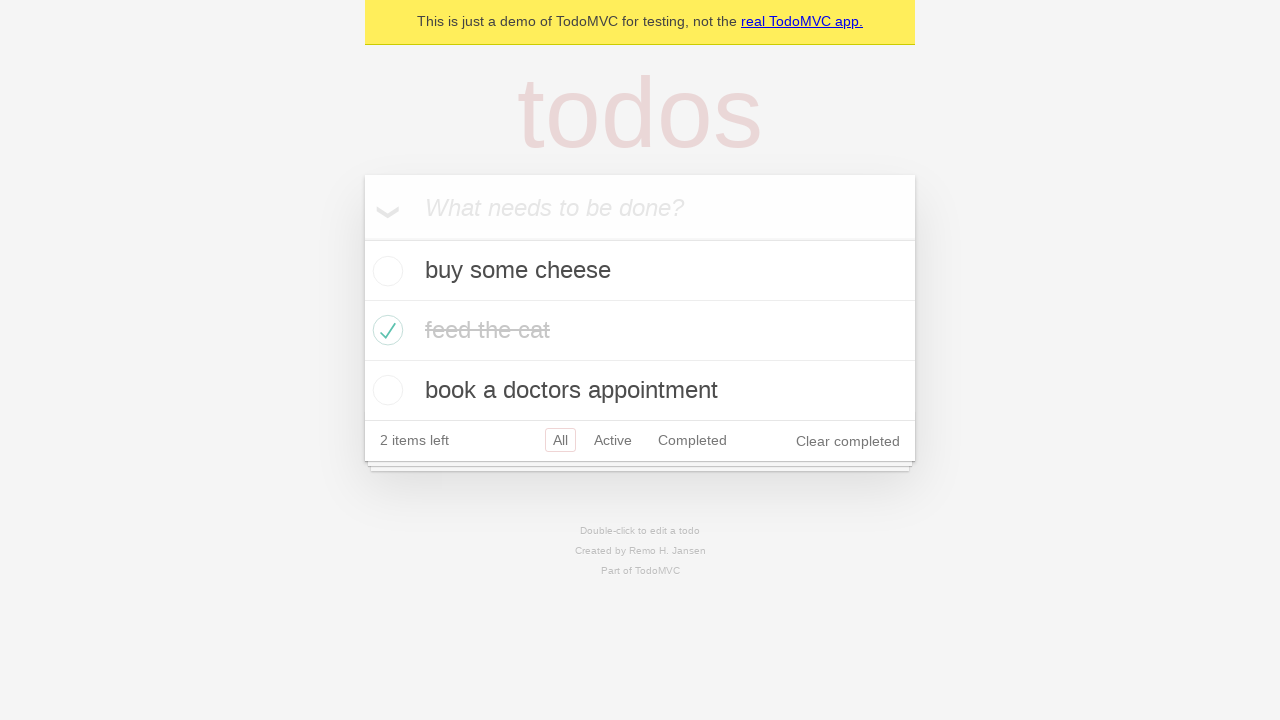

Clicked 'Active' filter link at (613, 440) on internal:role=link[name="Active"i]
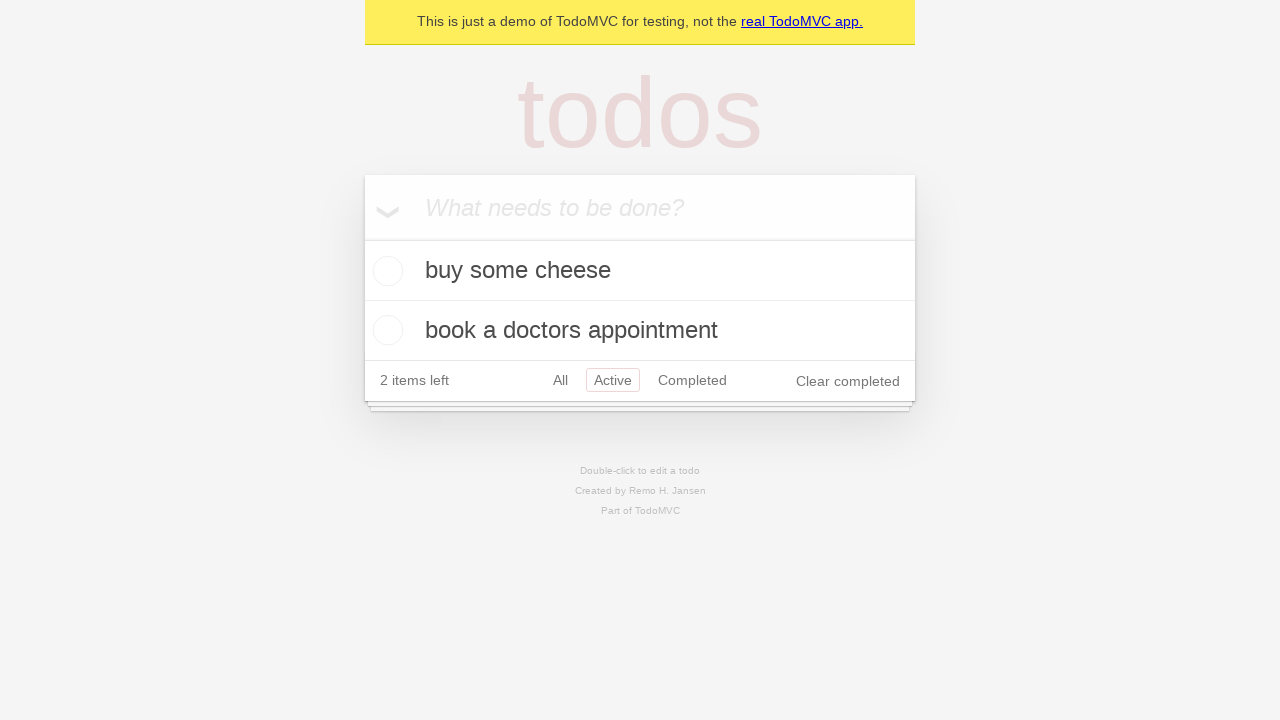

Clicked 'Completed' filter link at (692, 380) on internal:role=link[name="Completed"i]
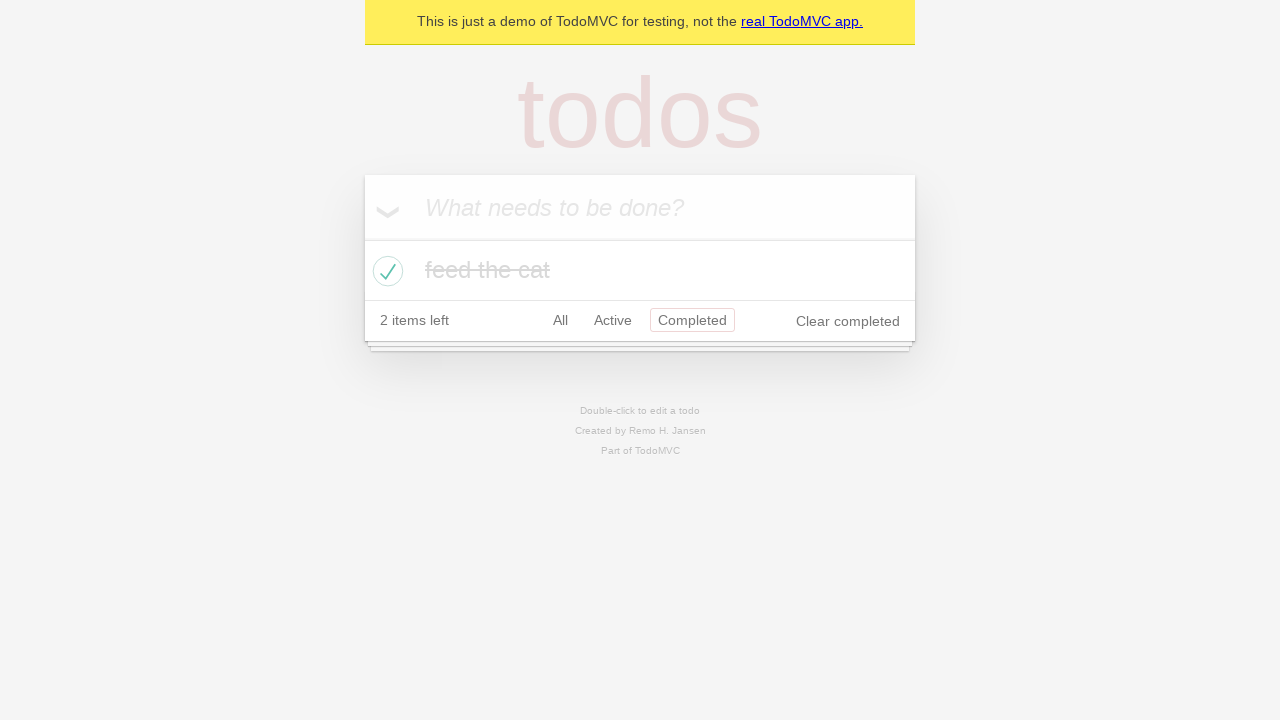

Navigated back from 'Completed' filter to 'Active' filter
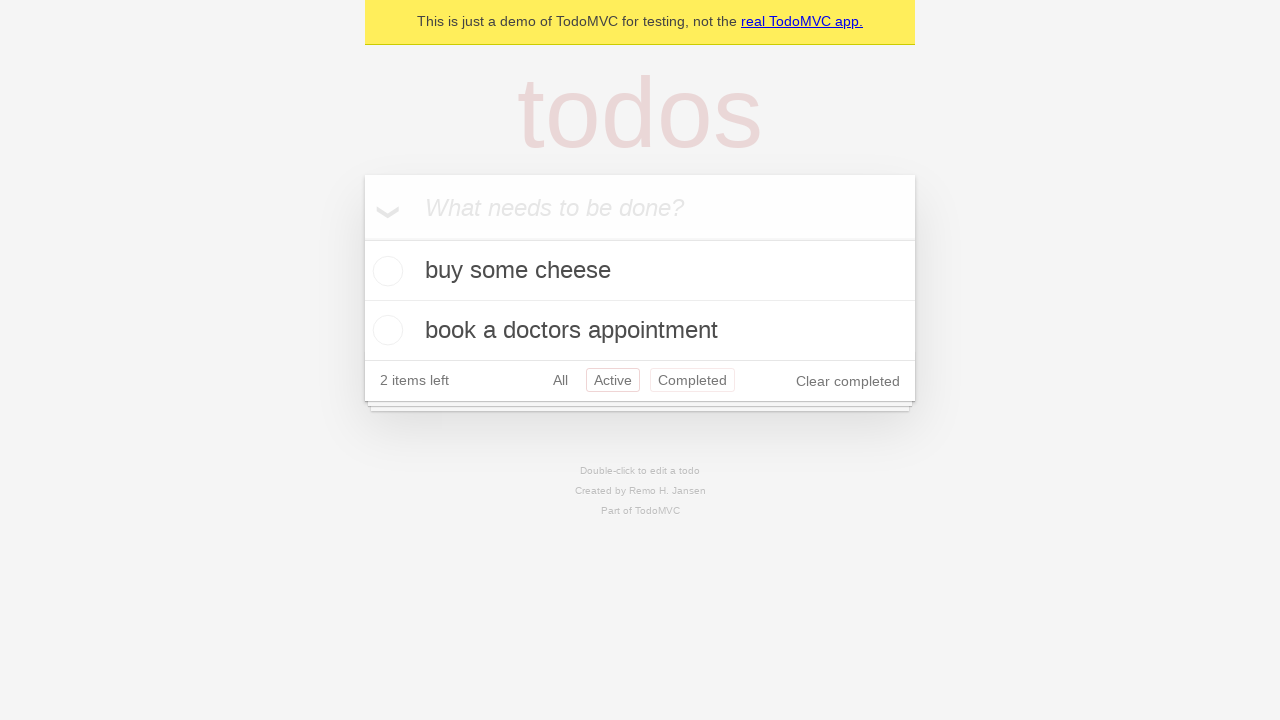

Navigated back from 'Active' filter to 'All' filter
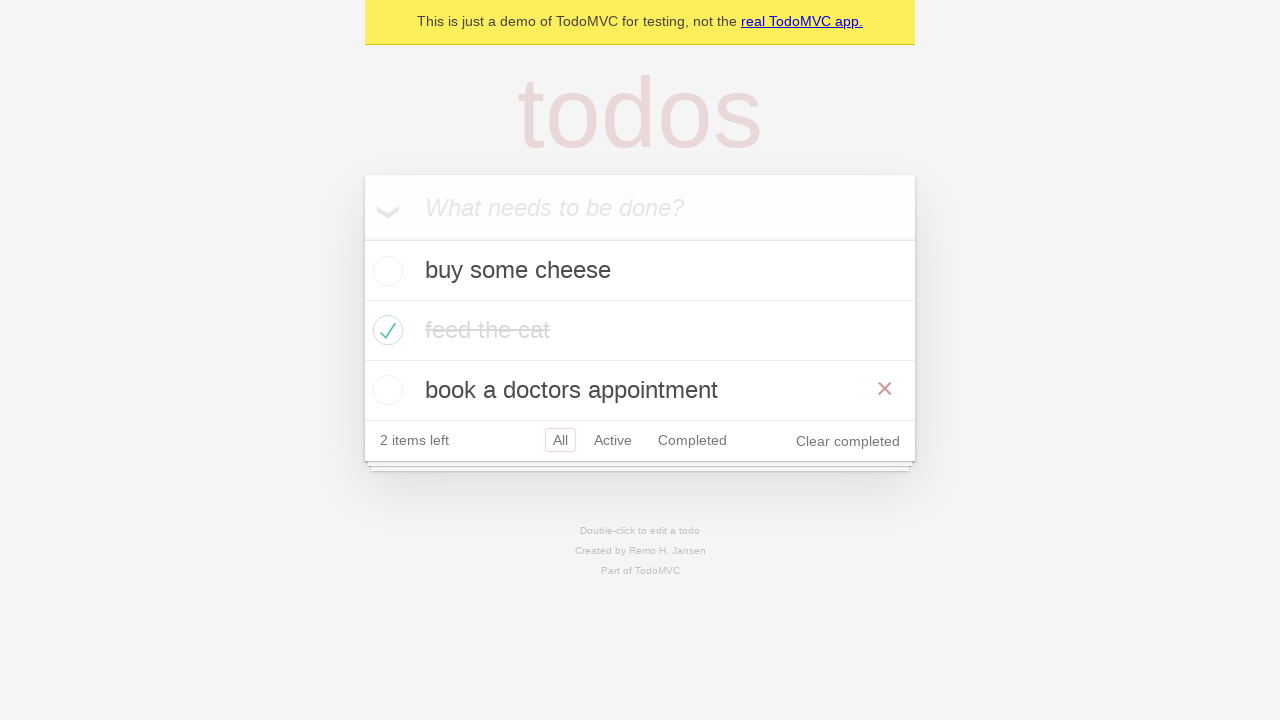

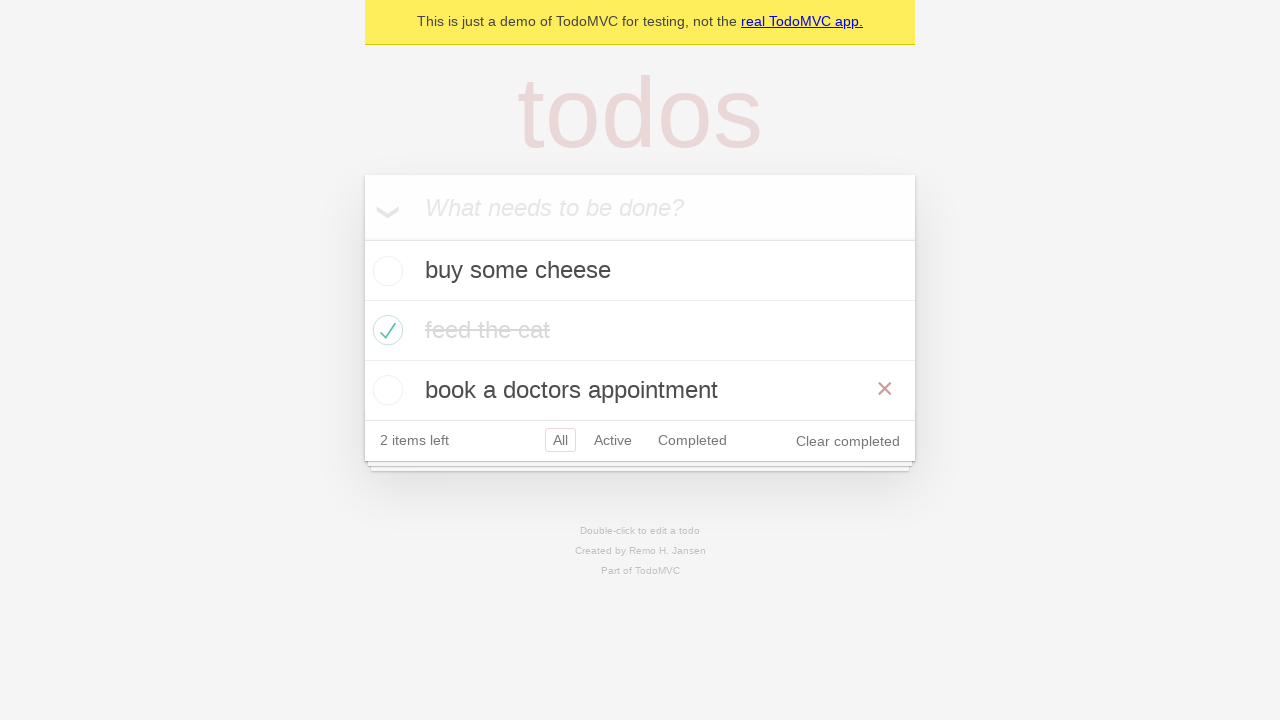